Fills out a text box form with user information and submits it

Starting URL: https://demoqa.com/text-box

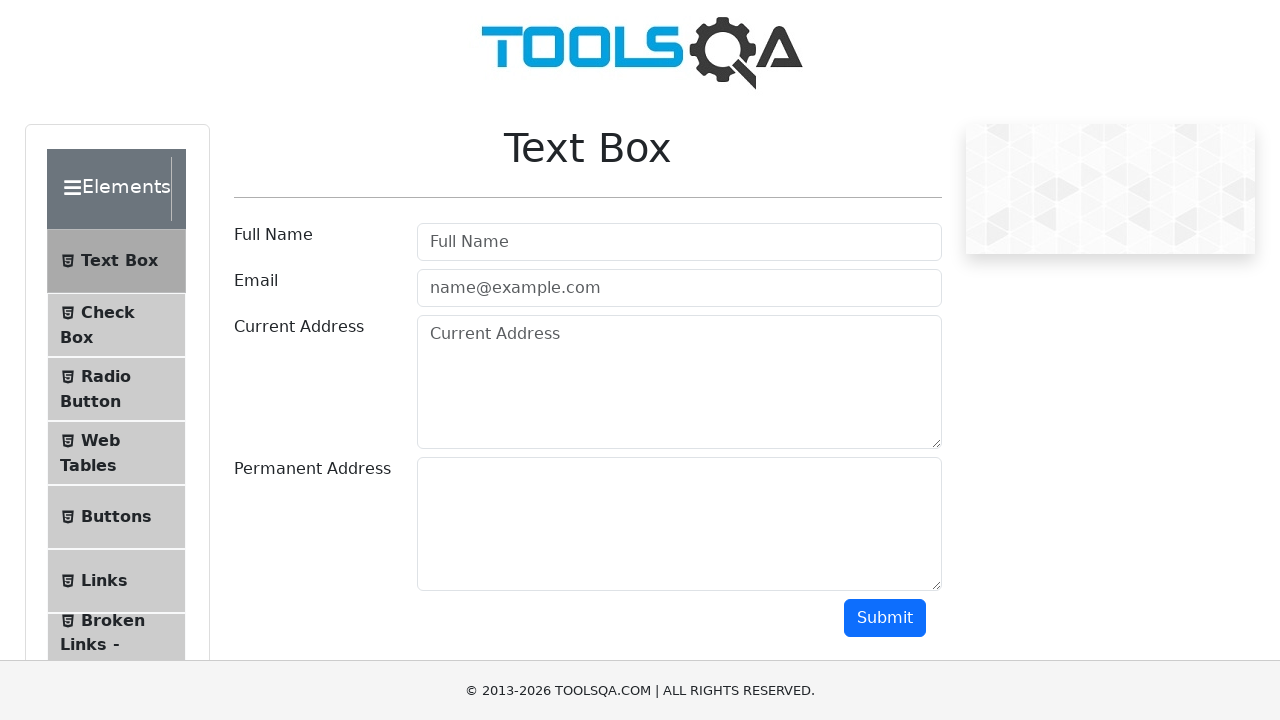

Filled username field with 'Habiba Akter' on #userName
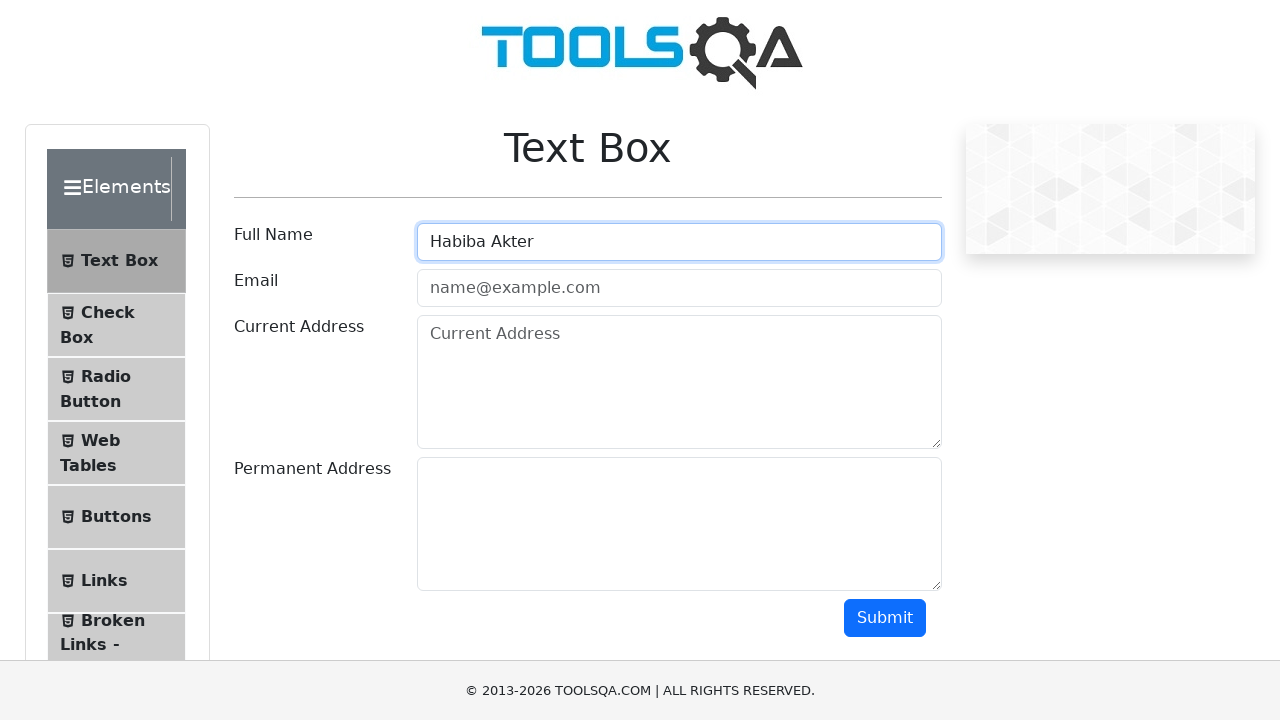

Located all input elements on the form
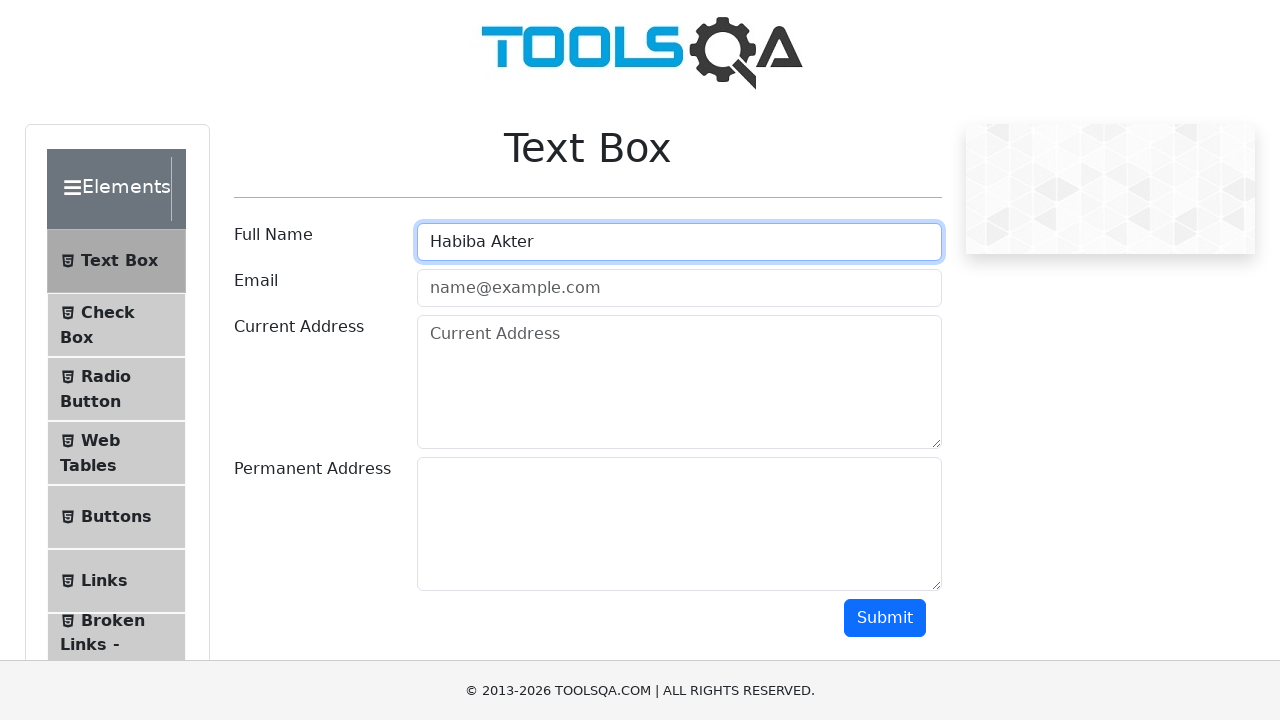

Filled first name field with 'Habiba' on input >> nth=0
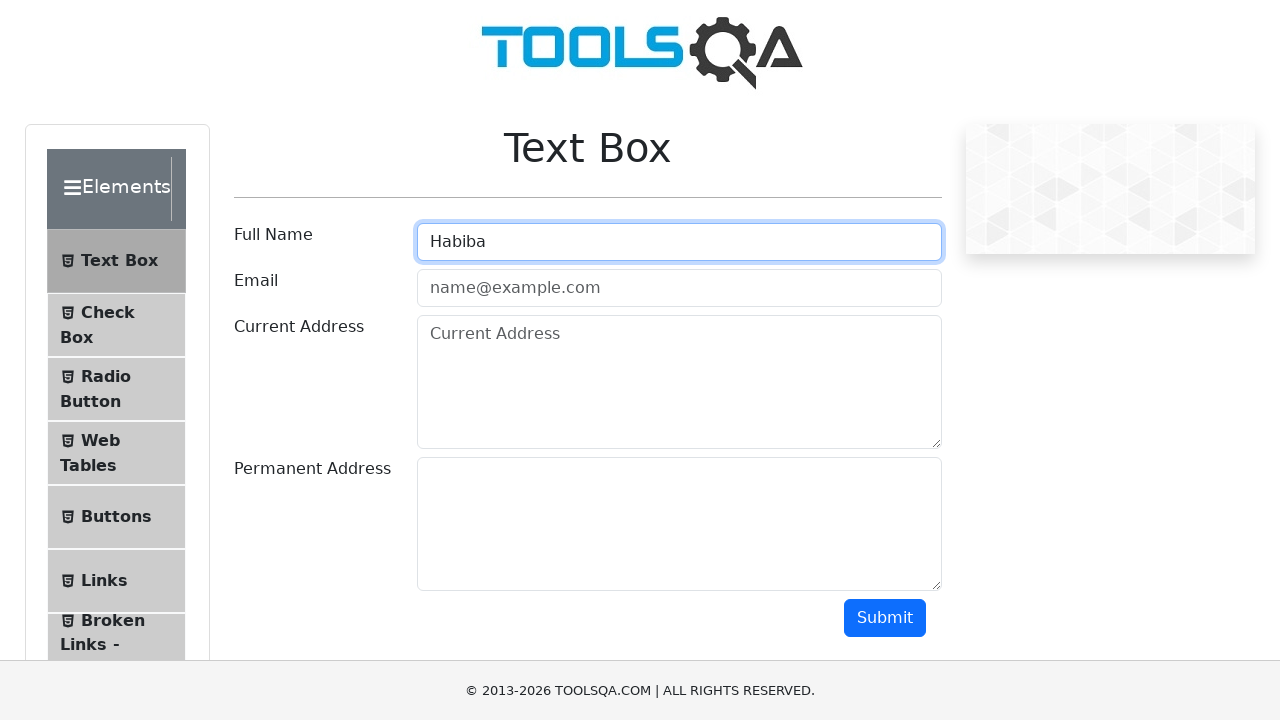

Filled email field with 'habibaaktersuhani@gmail.com' on input >> nth=1
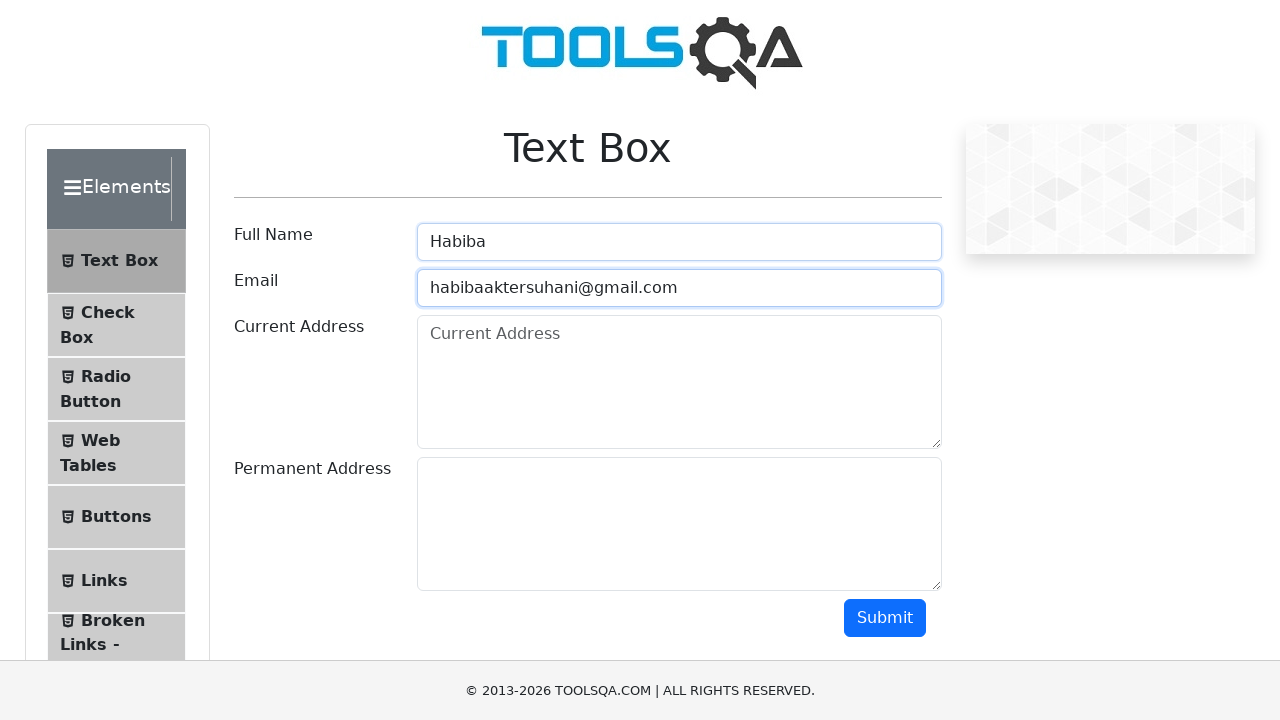

Clicked submit button to submit the form at (885, 618) on #submit
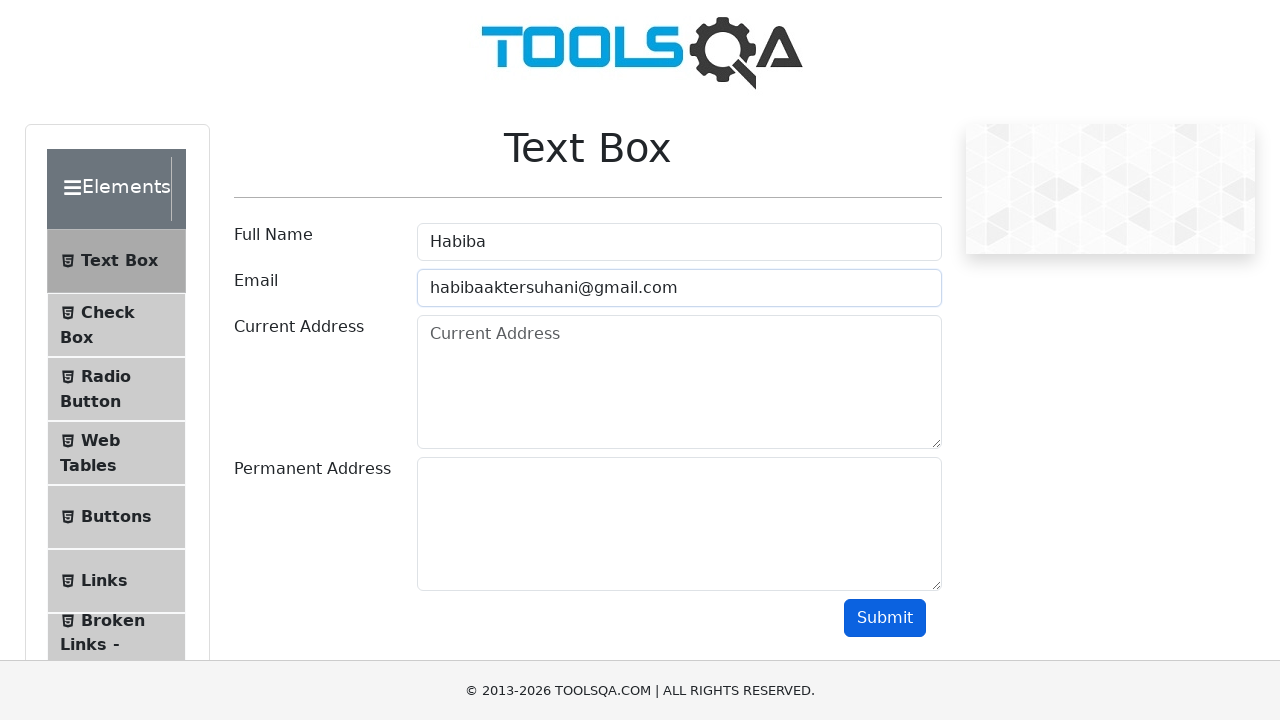

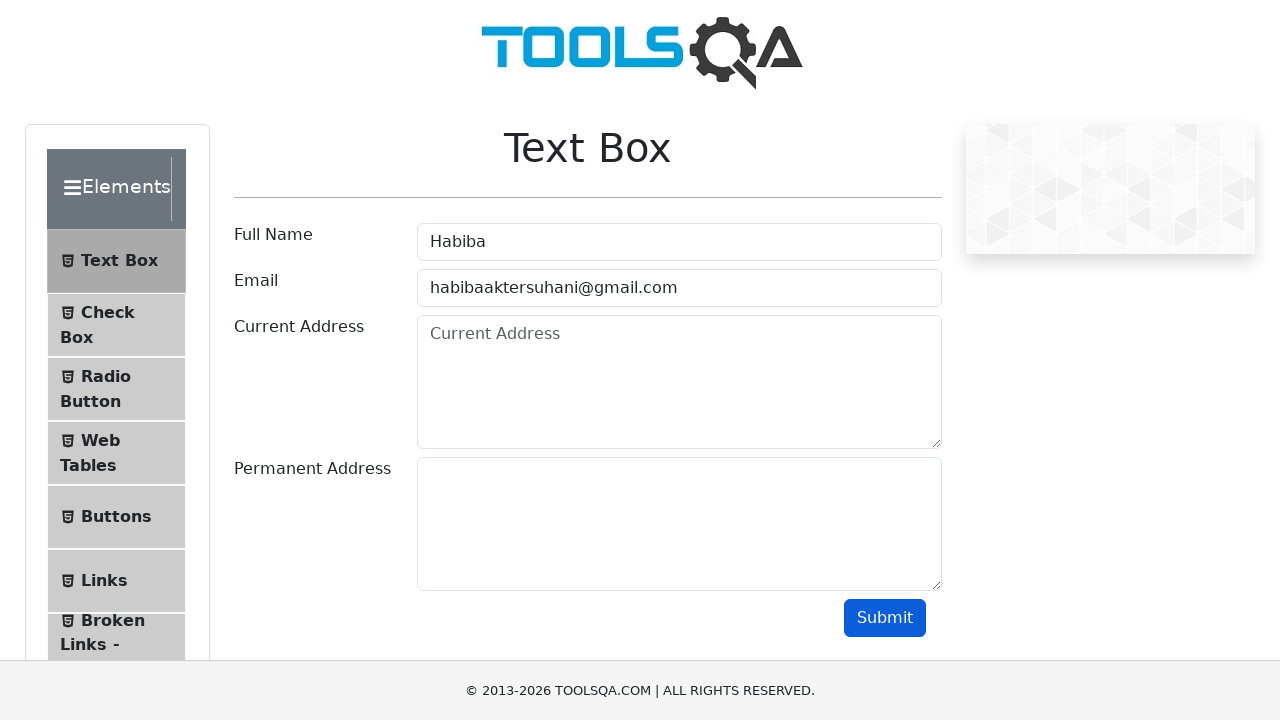